Tests right-click context menu functionality, handles alert dialog, and navigates to a linked page to verify content

Starting URL: https://the-internet.herokuapp.com/context_menu

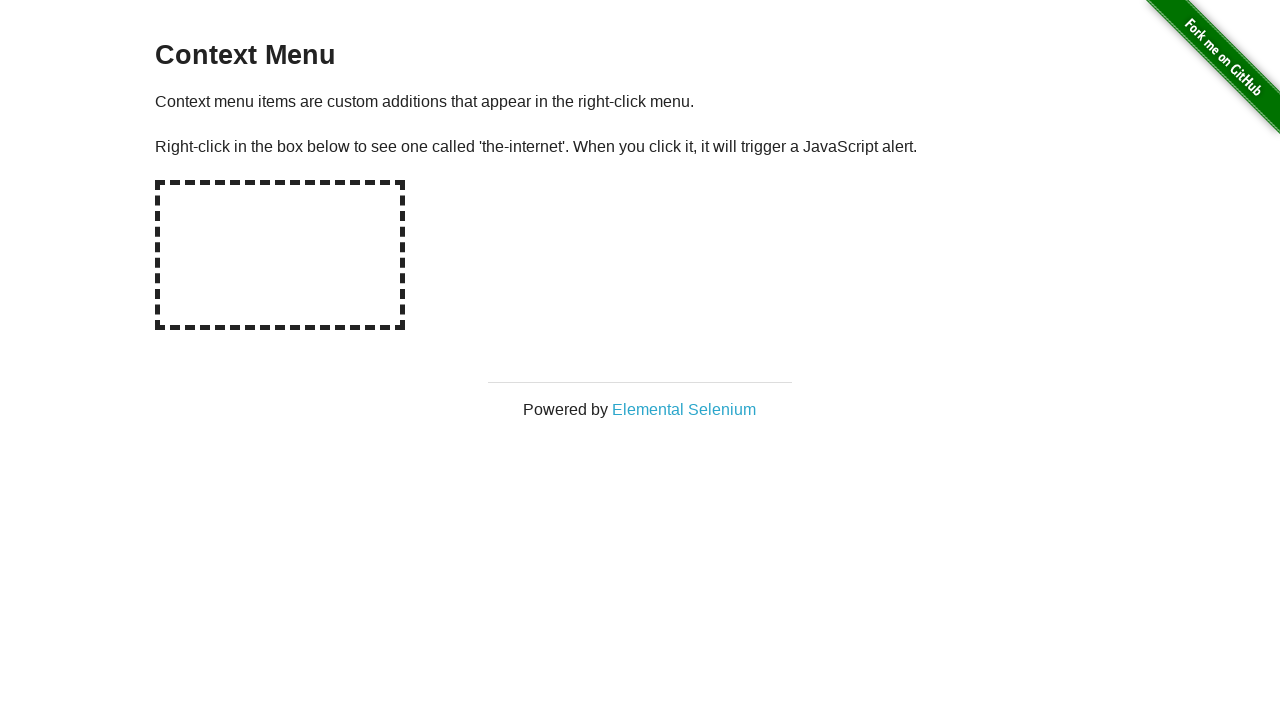

Right-clicked on the hot-spot area to open context menu at (280, 255) on #hot-spot
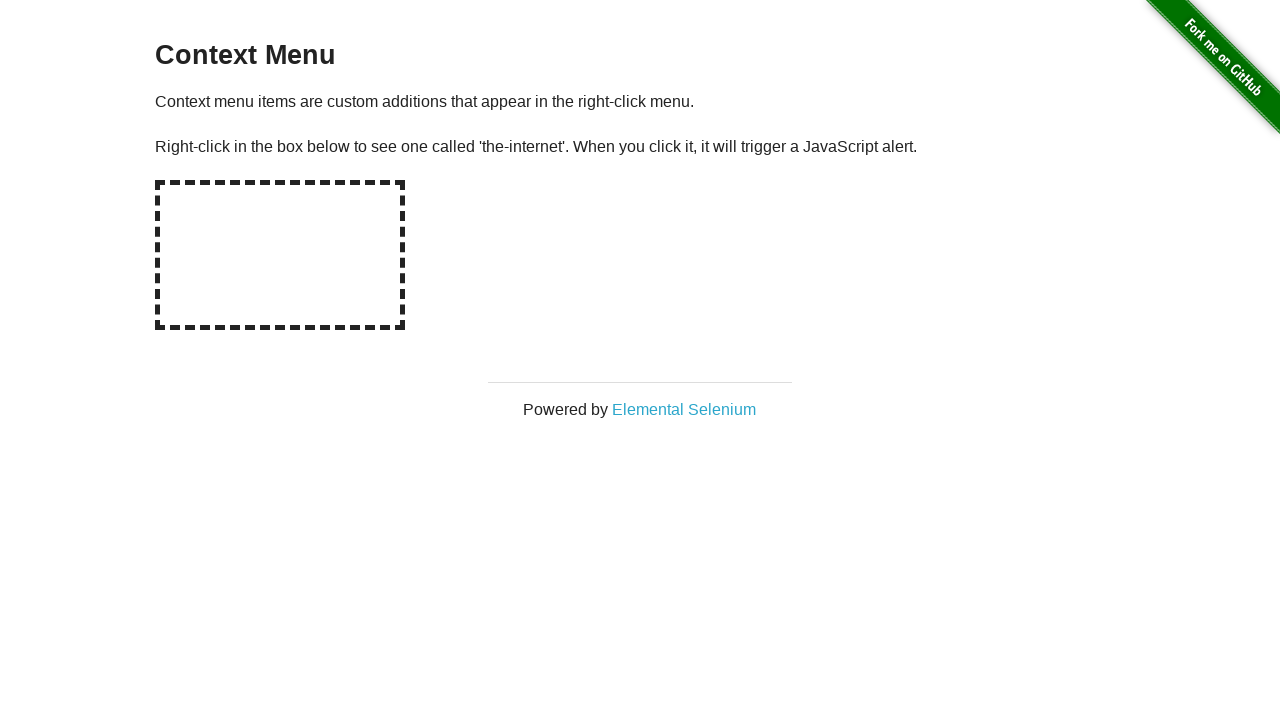

Set up dialog handler to accept alerts
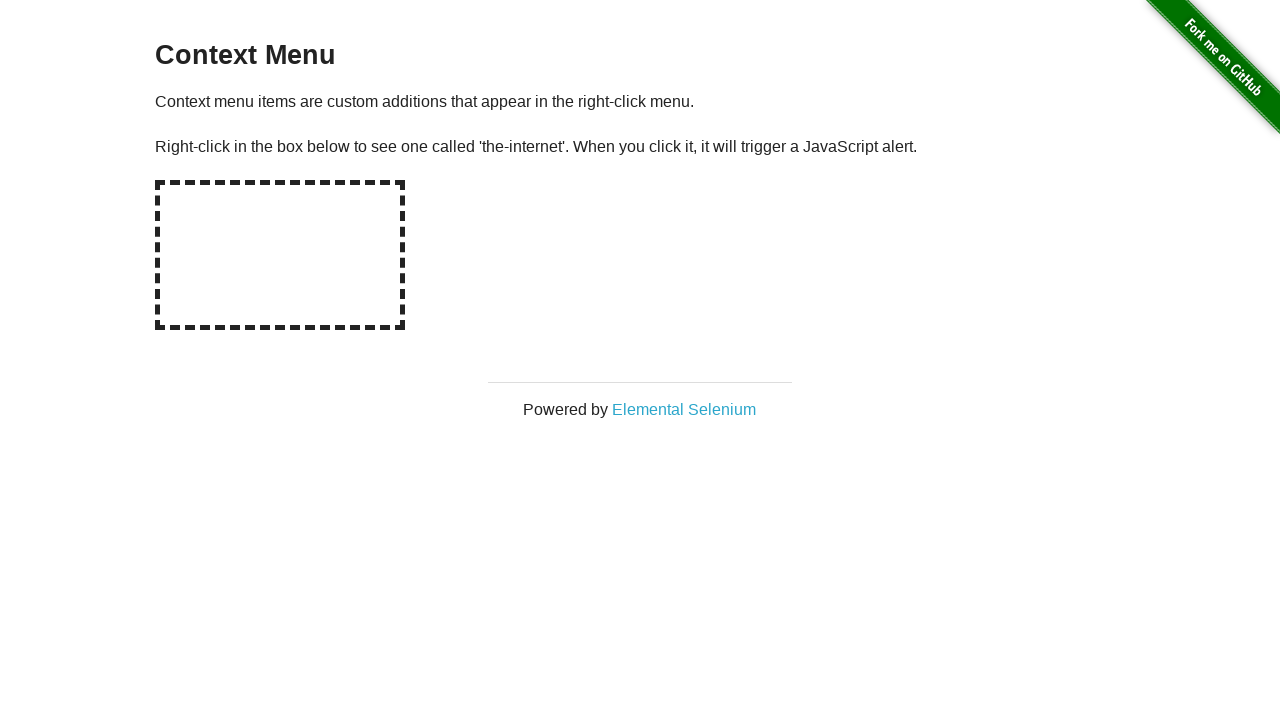

Clicked on Elemental Selenium link at (684, 409) on text=Elemental Selenium
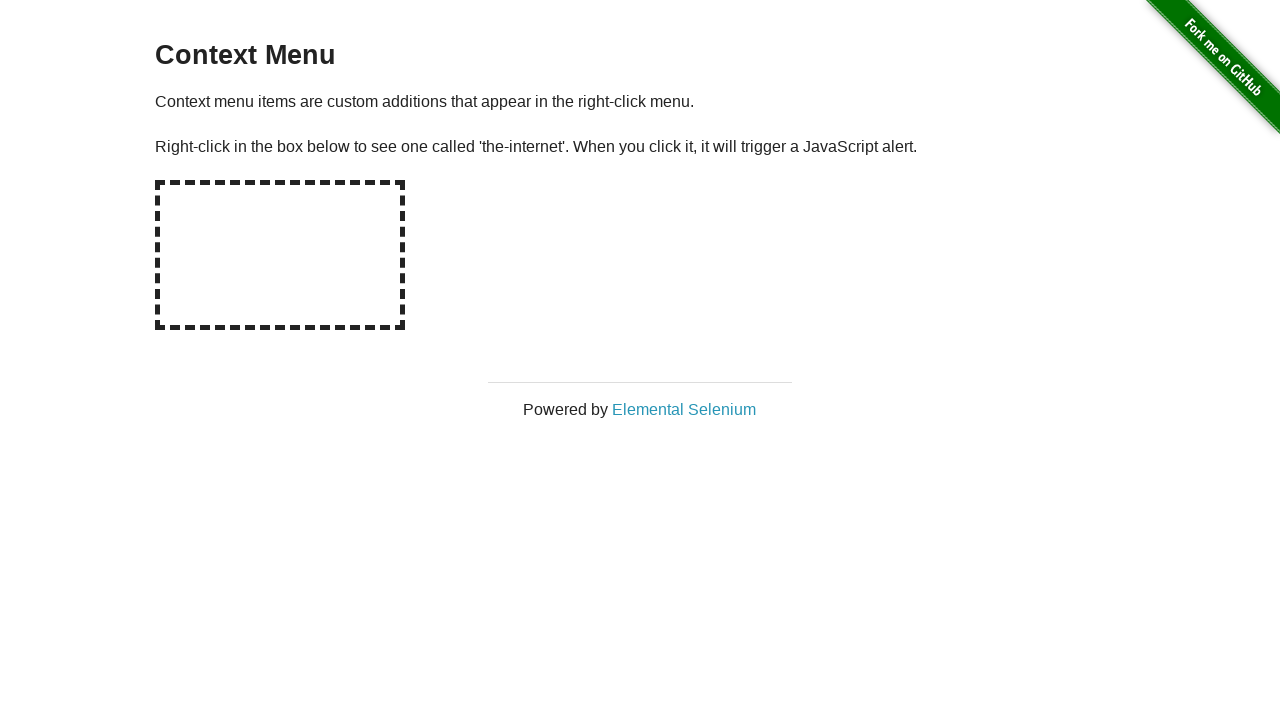

Waited for h1 element to load on new page
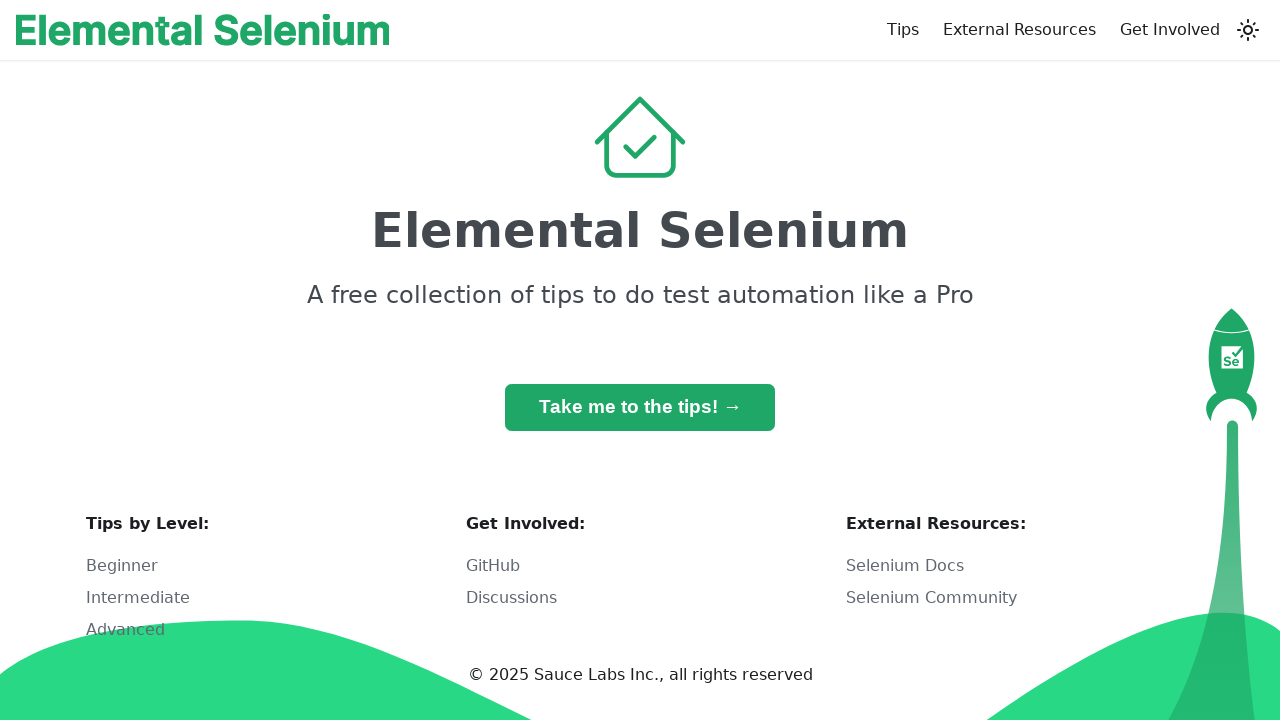

Verified h1 text content equals 'Elemental Selenium'
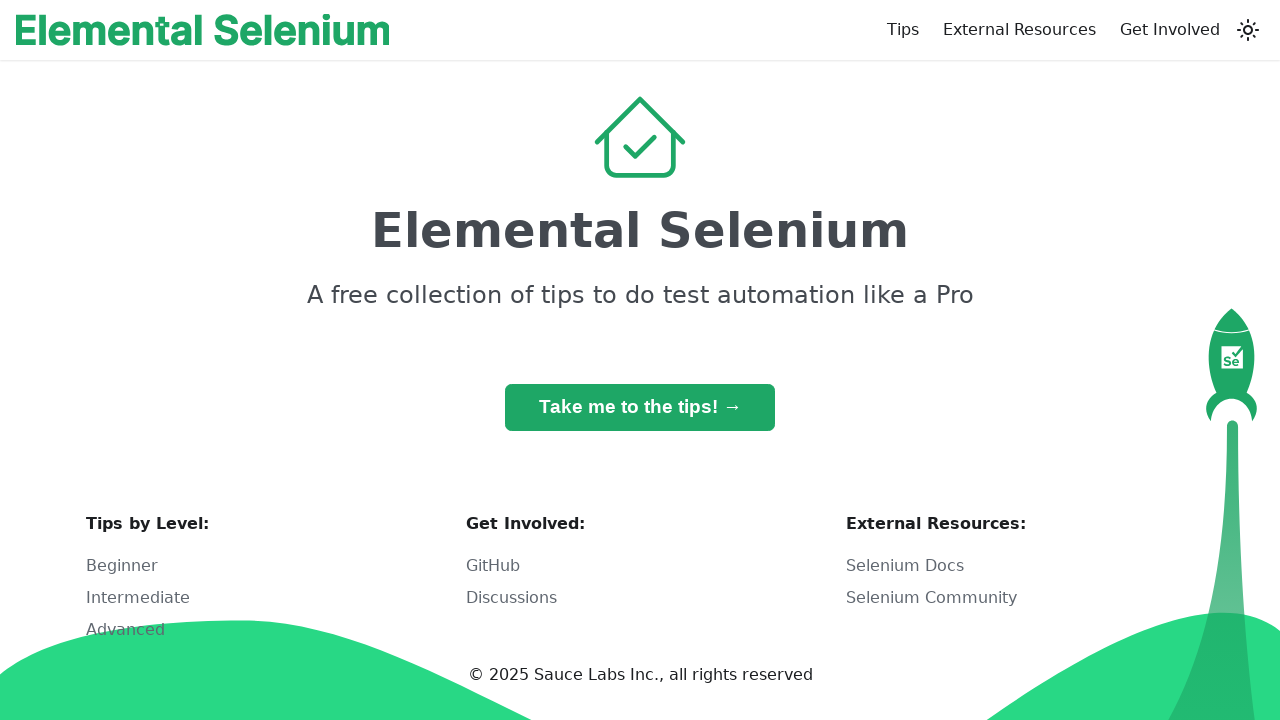

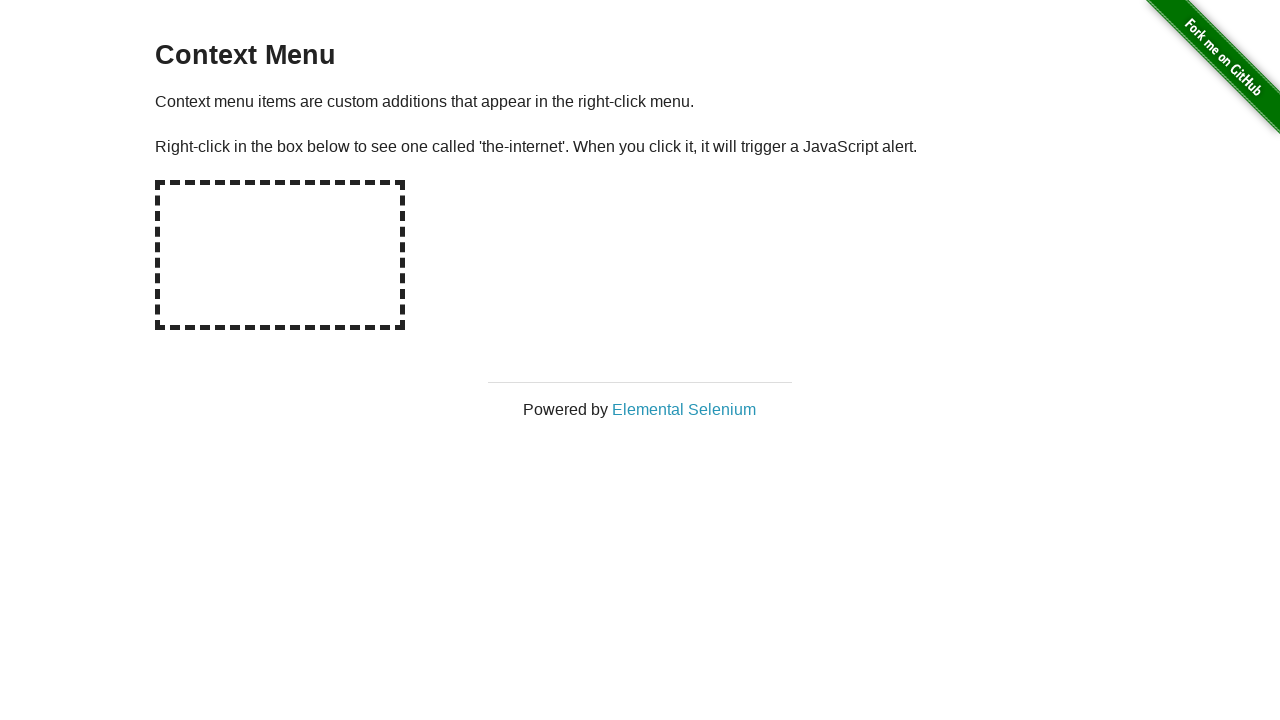